Tests the Text Box form on DemoQA by navigating to the Elements section, filling in name, email, current address, and permanent address fields, then submitting the form.

Starting URL: https://demoqa.com/

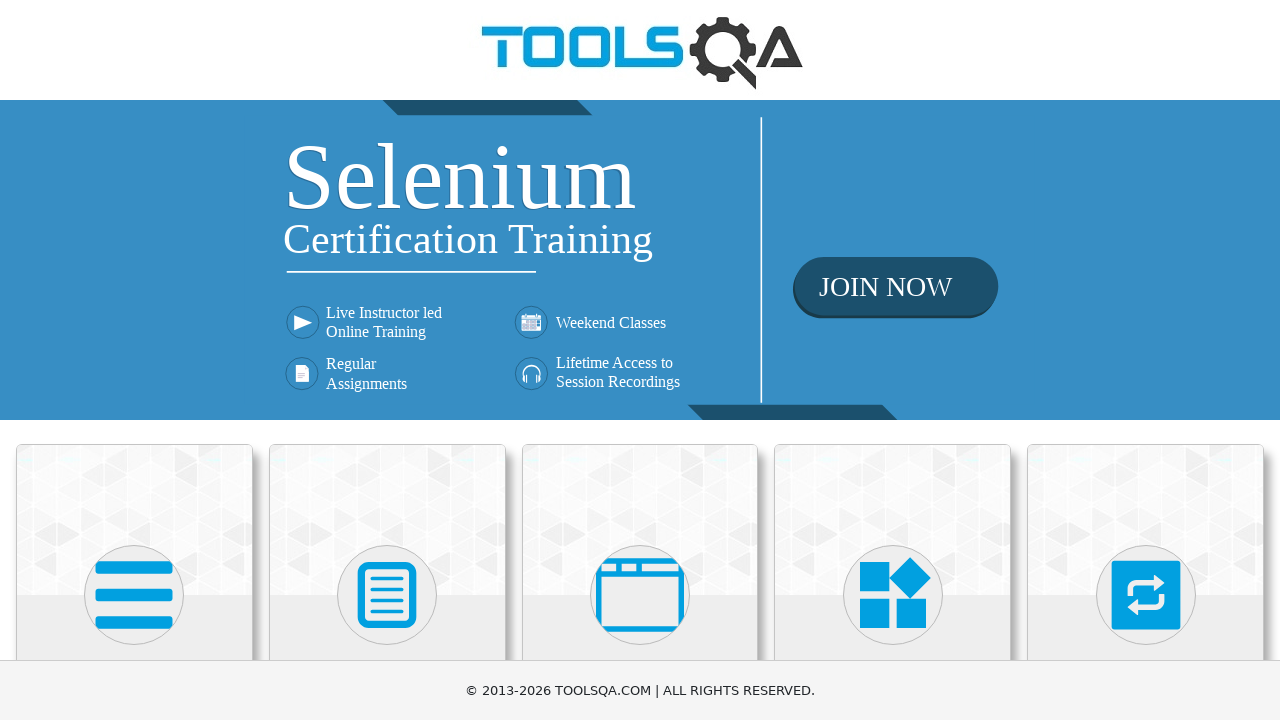

Clicked on Elements section at (134, 360) on internal:text="Elements"i
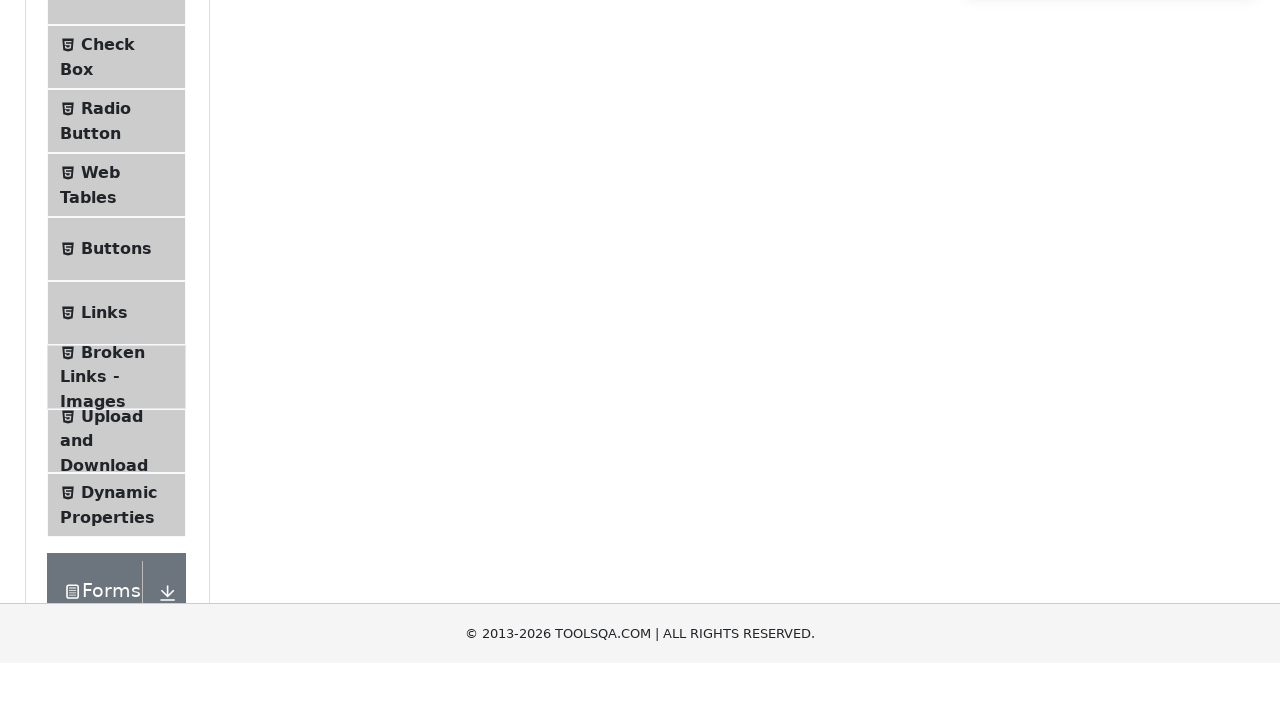

Clicked on Text Box menu item at (119, 261) on internal:text="Text Box"i
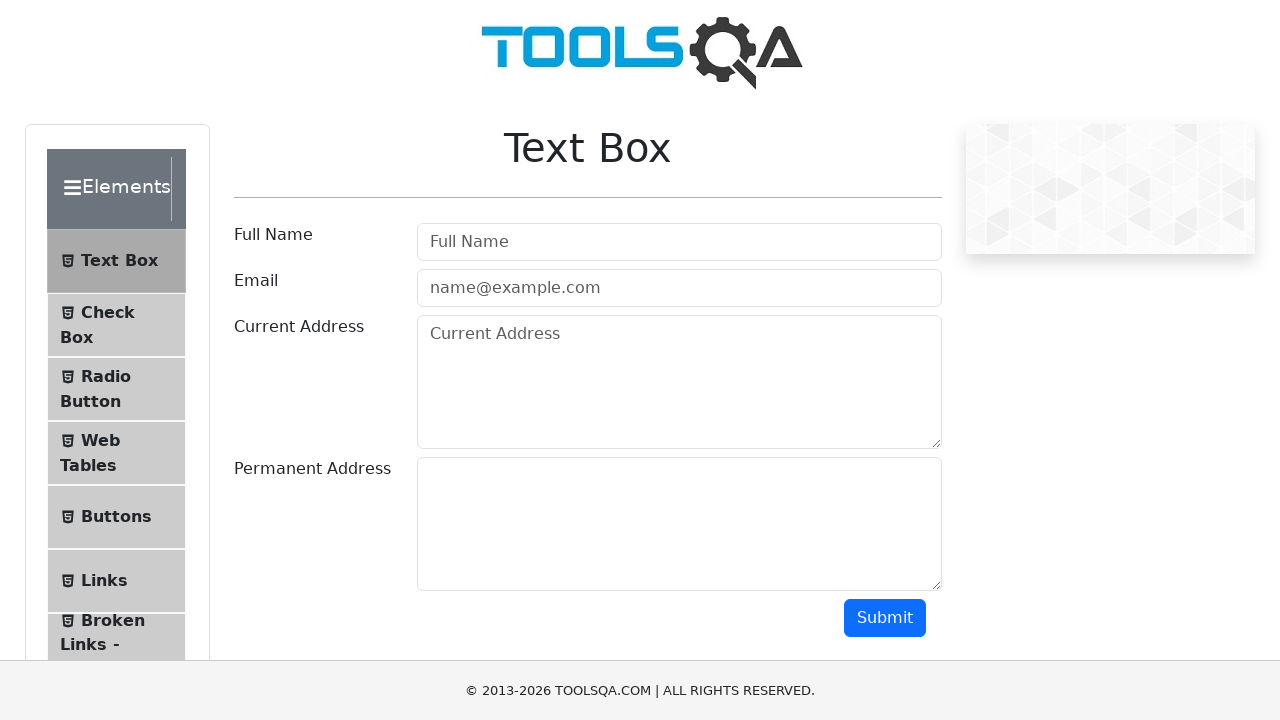

Filled in Full Name field with 'Md.SABBIR HOSSAIN' on internal:role=textbox[name="Full Name"i]
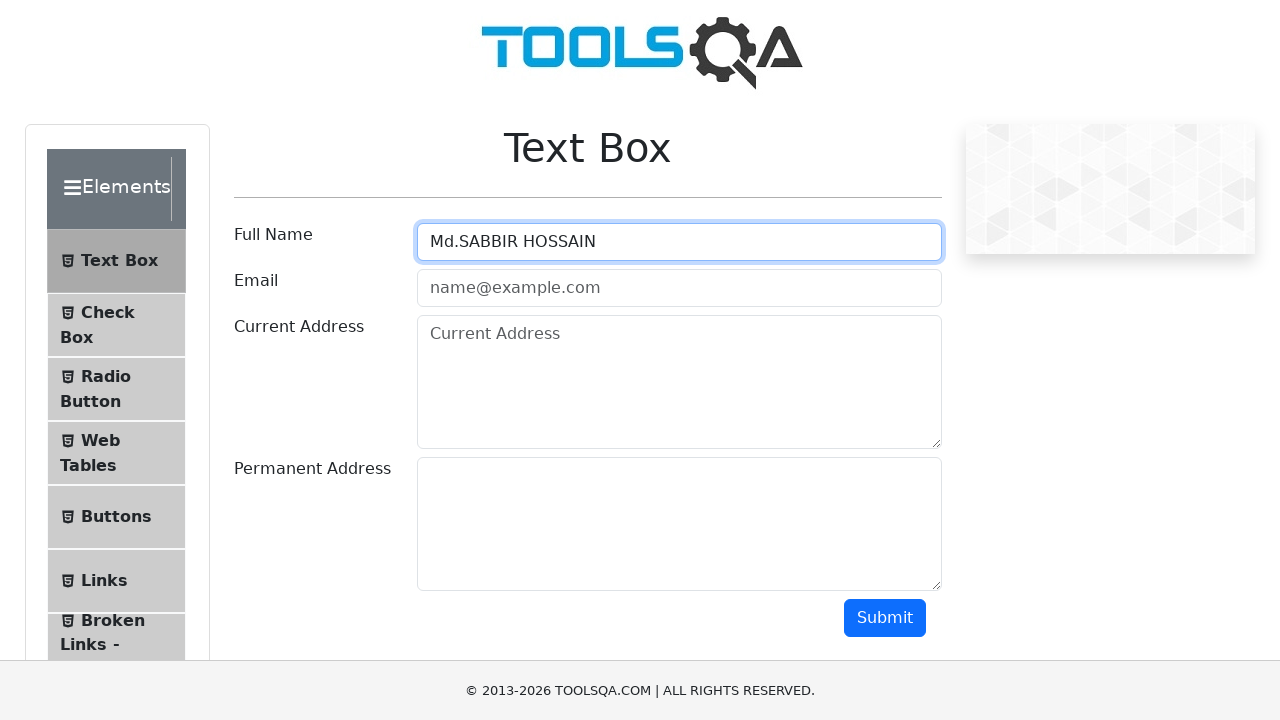

Filled in Email field with 'sabbir@gmail.com' on #userEmail
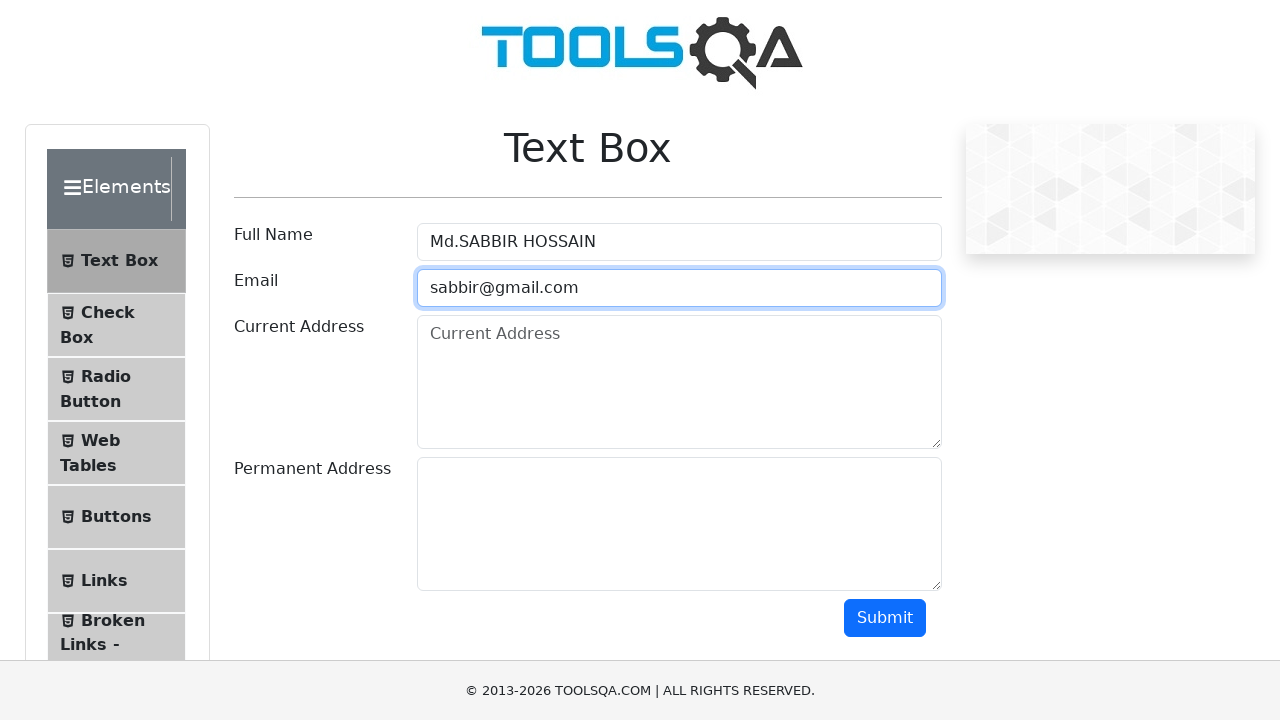

Filled in Current Address field with '123 Main St, Apt 4B, New York, NY 10001' on #currentAddress
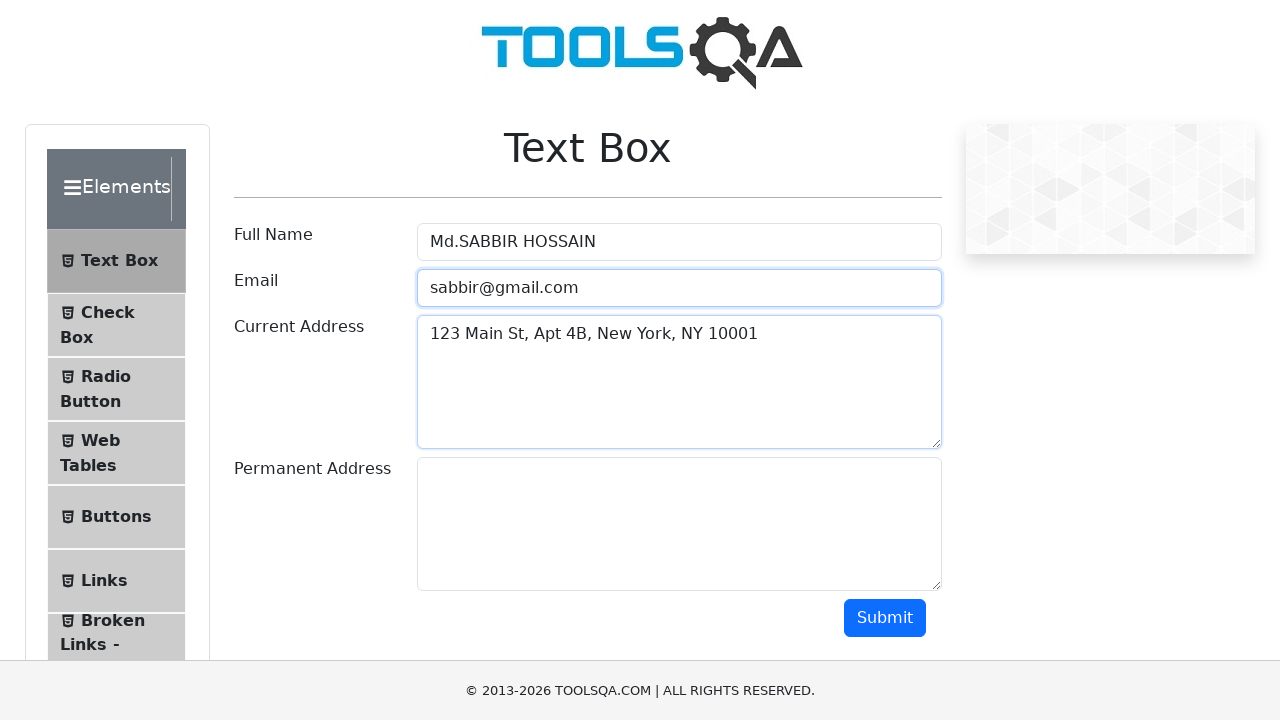

Filled in Permanent Address field with '123 Main St, Apt 4B, New York, NY 10001' on #permanentAddress
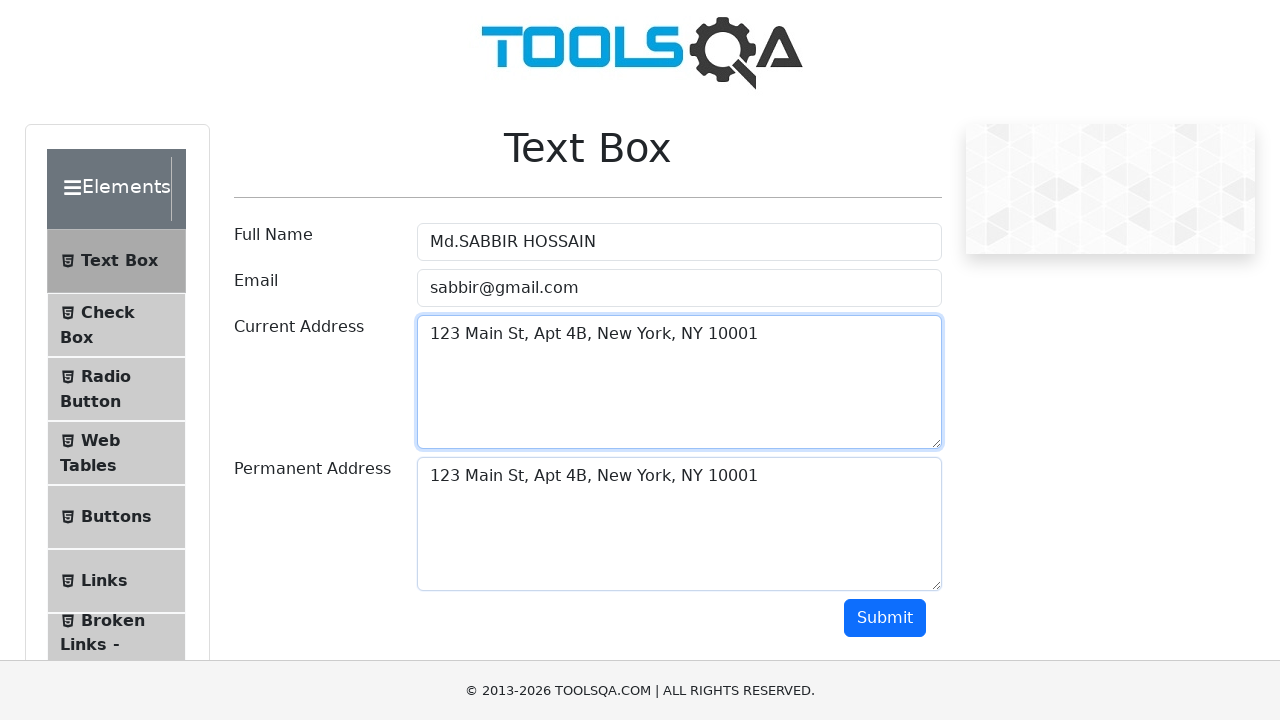

Clicked Submit button to submit the form at (885, 618) on internal:role=button[name="Submit"i]
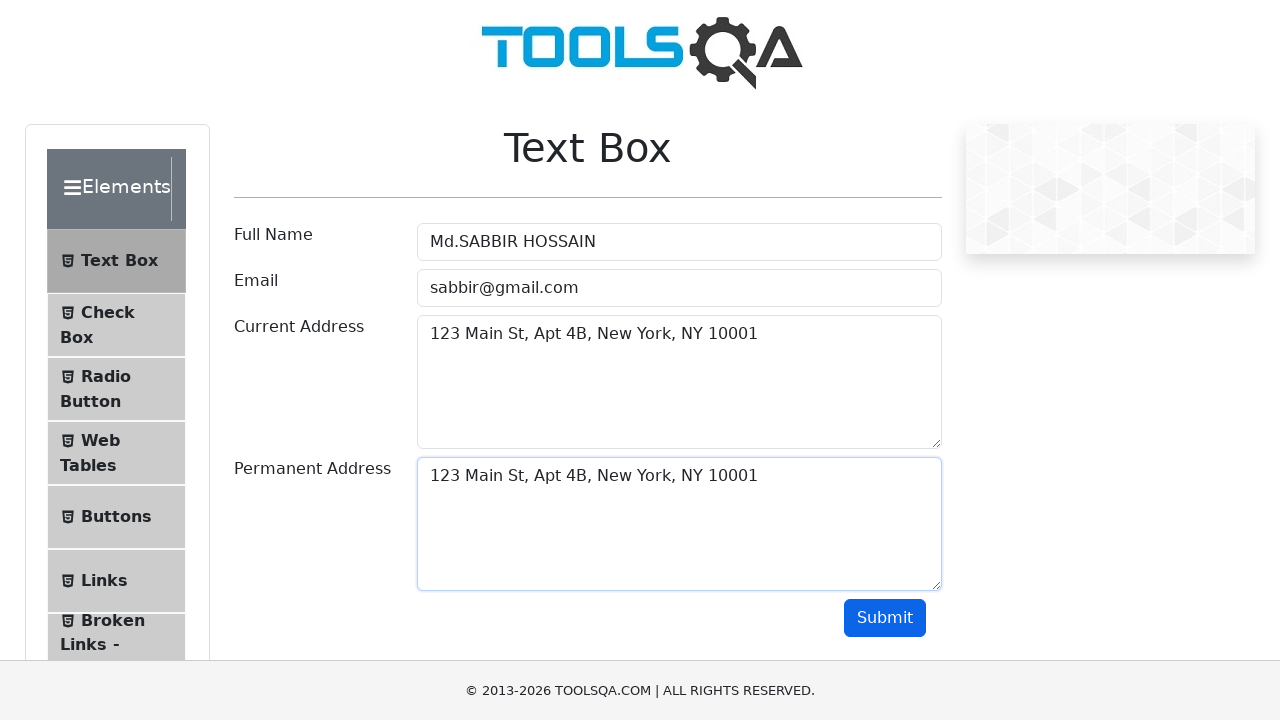

Form output appeared indicating successful form submission
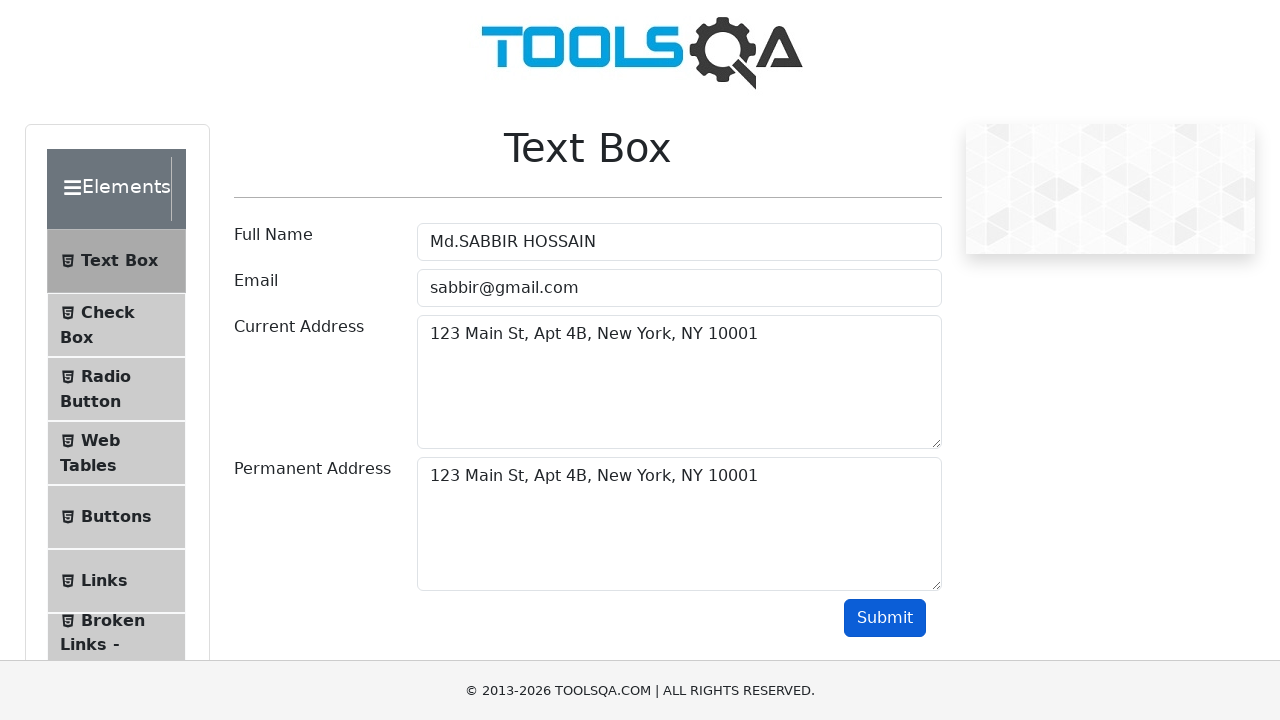

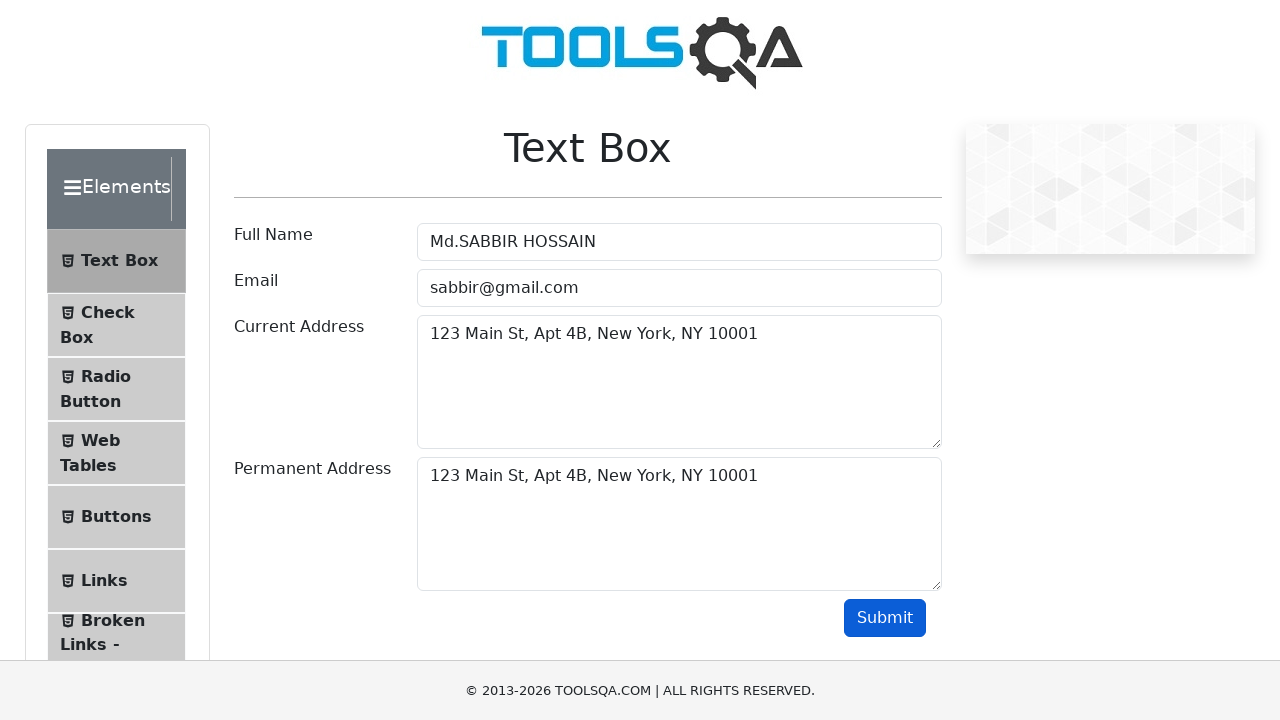